Tests account registration flow by filling out the registration form with user details, accepting privacy policy, and verifying successful account creation

Starting URL: https://awesomeqa.com/ui/index.php?route=account/register

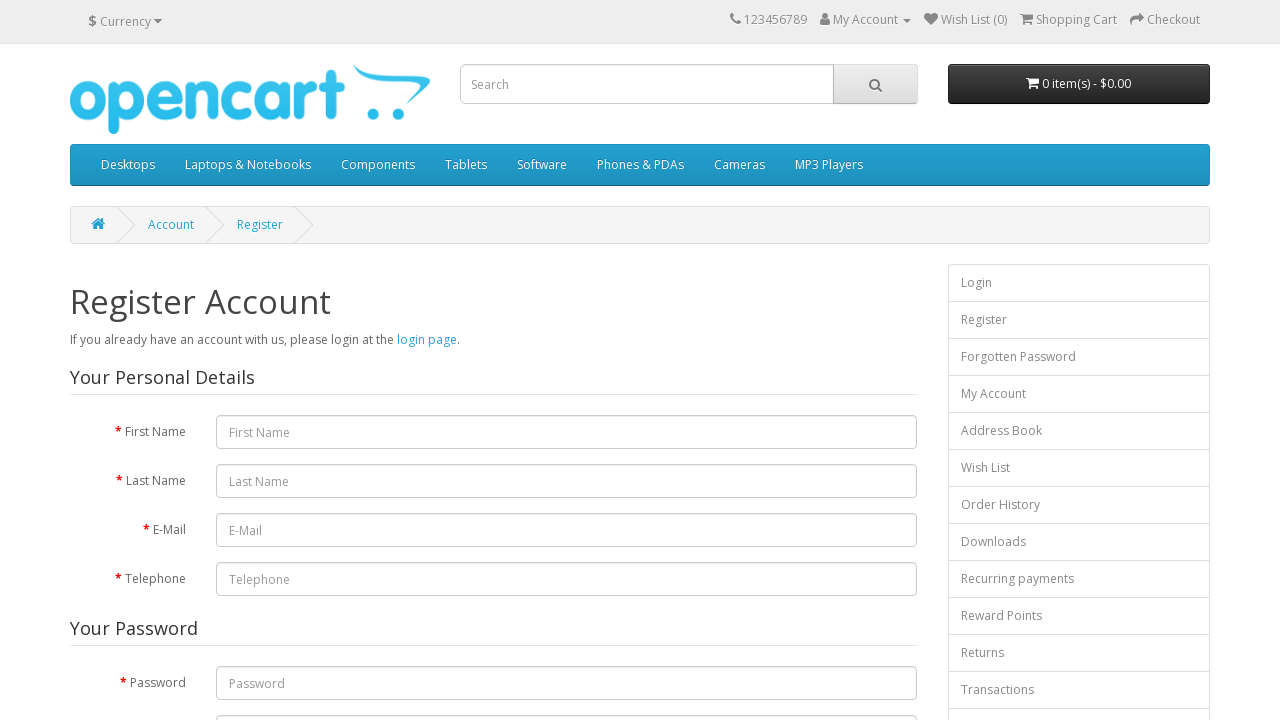

Filled first name field with 'Jay' on #input-firstname
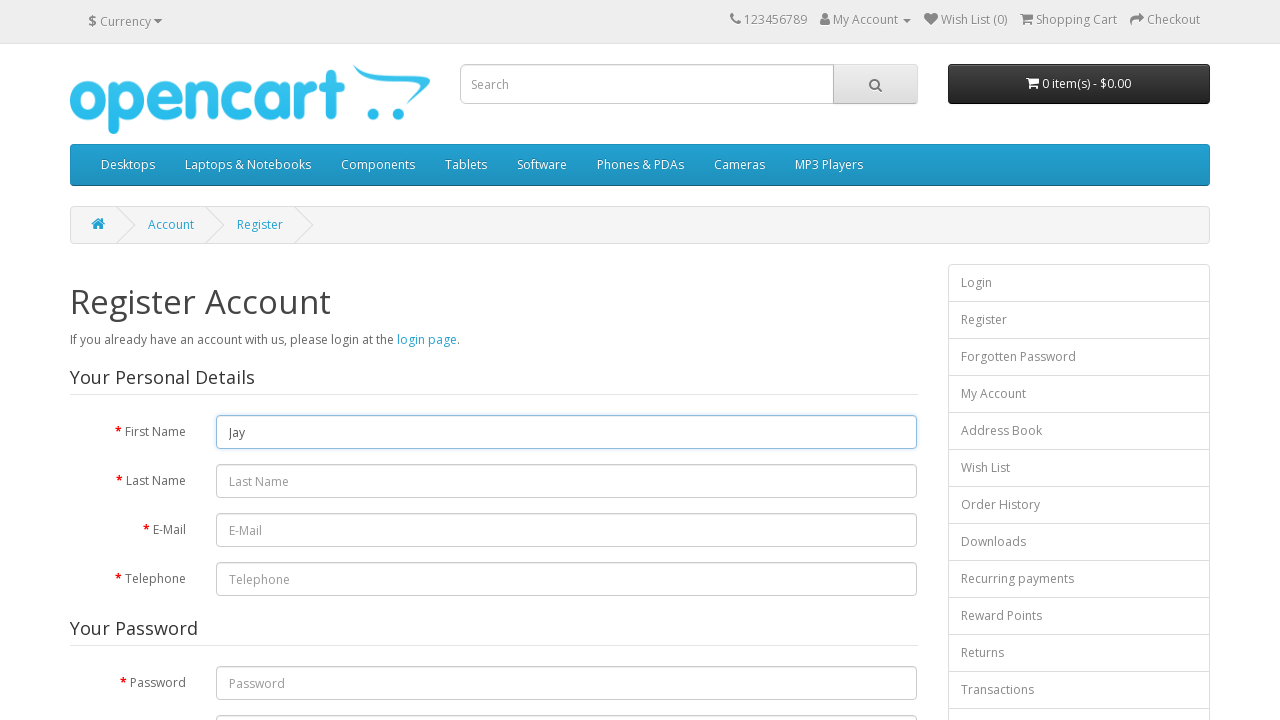

Filled last name field with 'Shankar' on #input-lastname
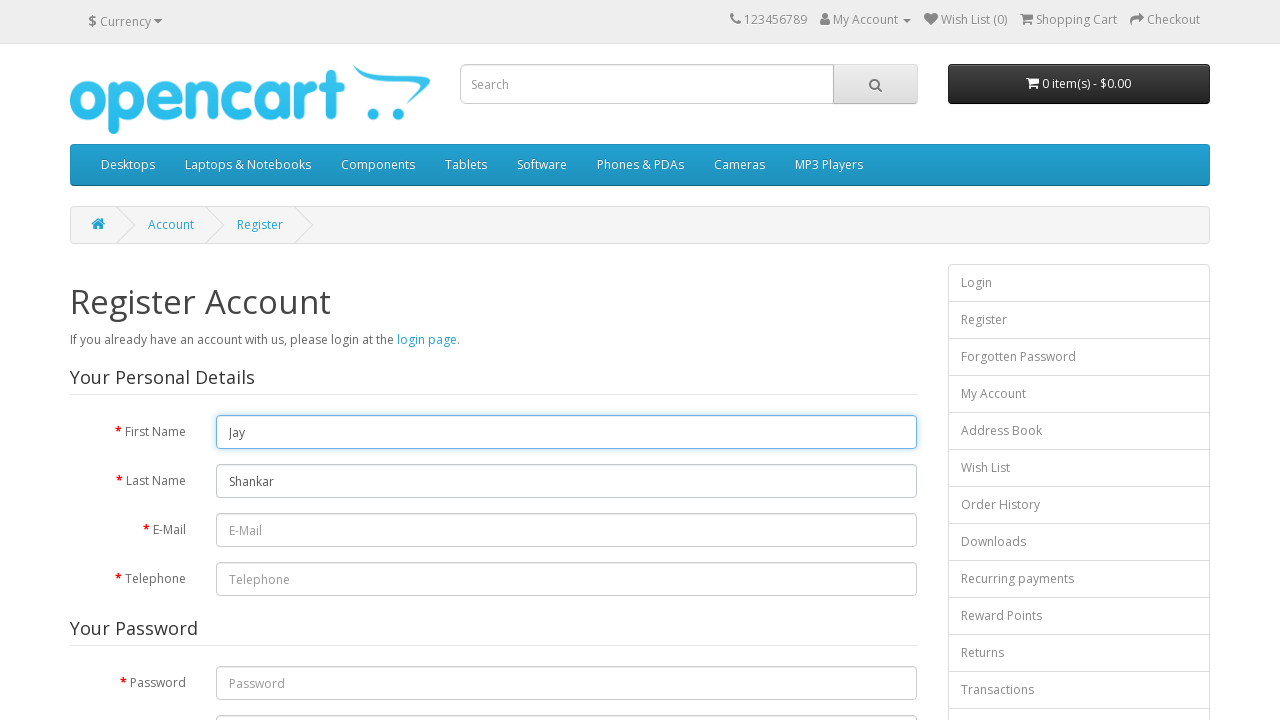

Filled email field with generated unique email 'testuser1772033829@example.com' on #input-email
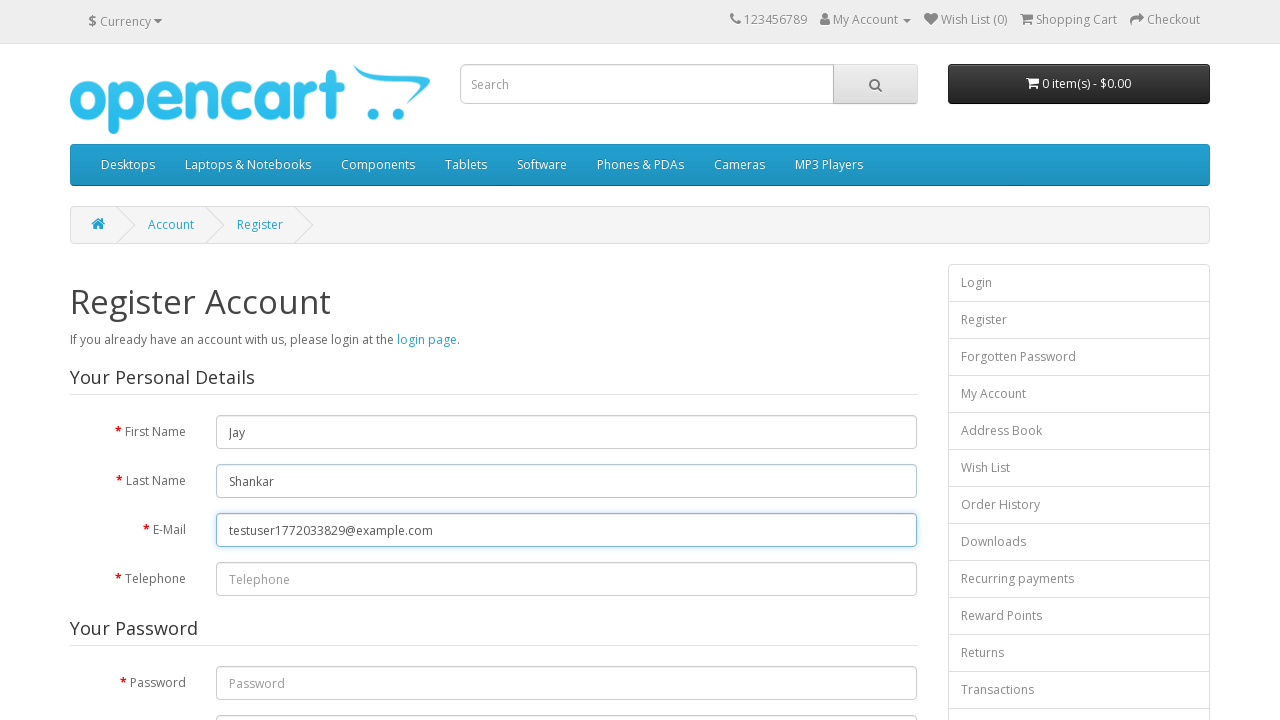

Filled telephone field with '7480811200' on #input-telephone
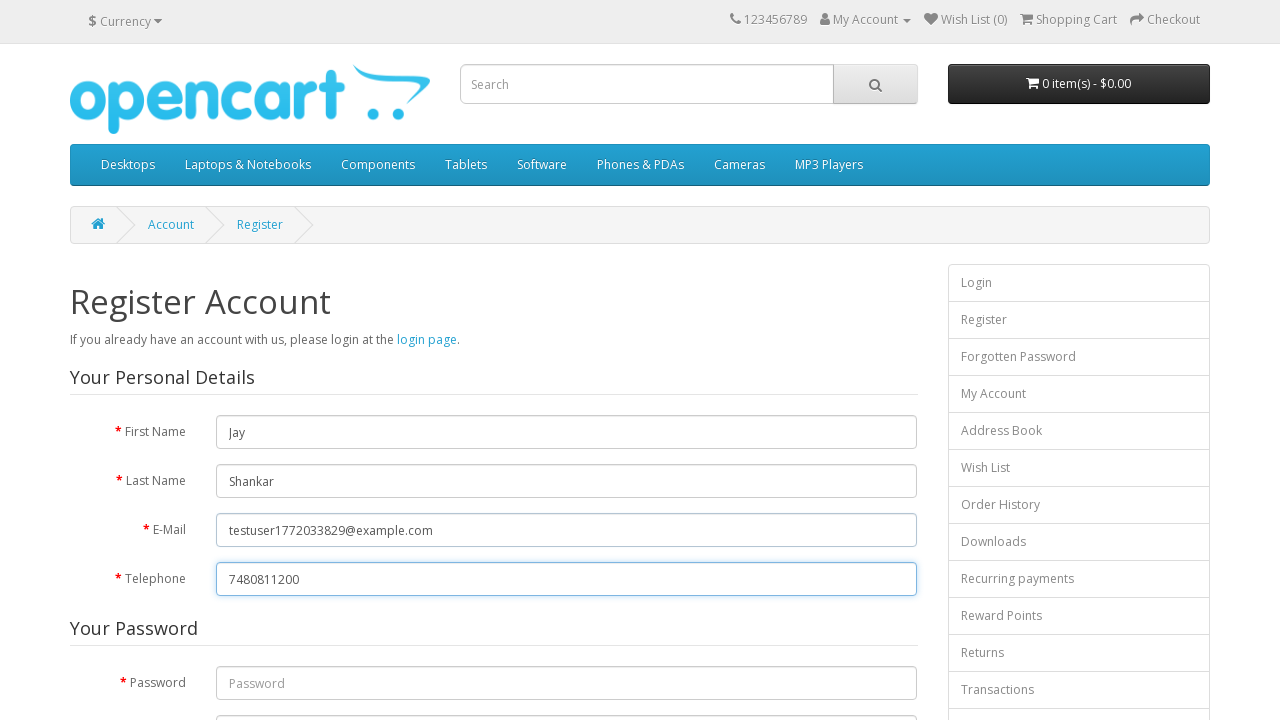

Filled password field on #input-password
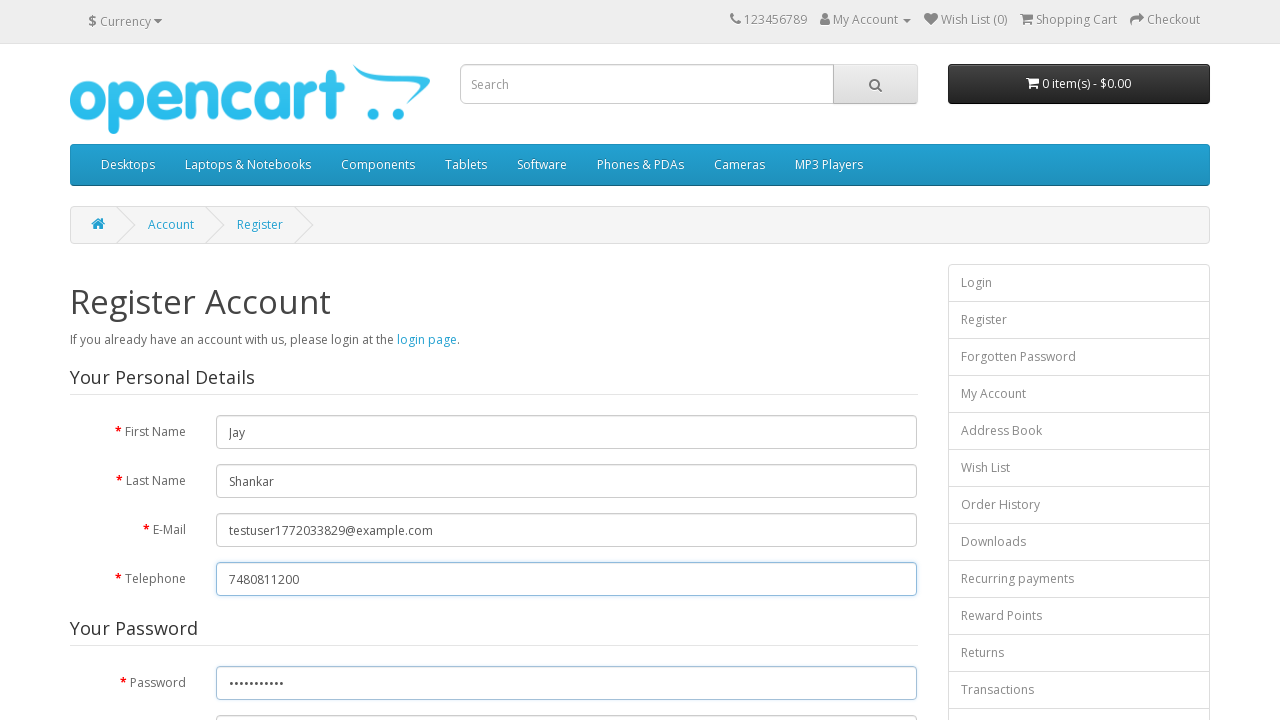

Filled confirm password field on #input-confirm
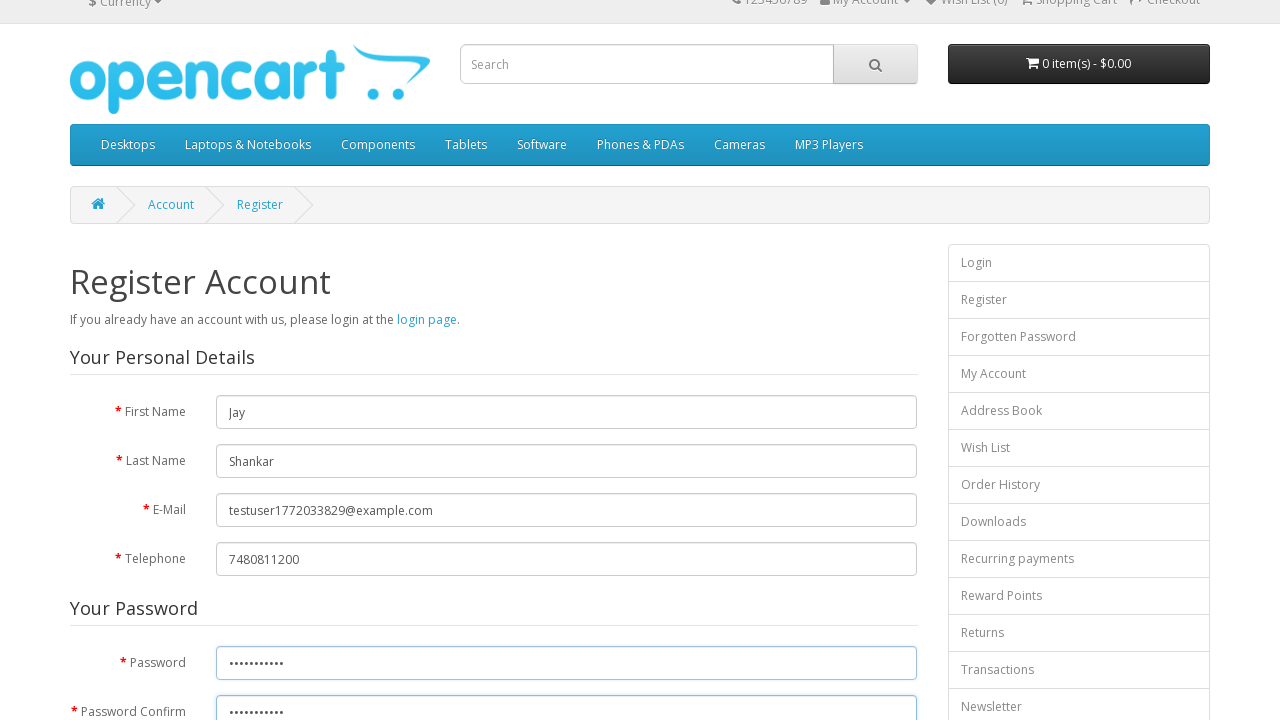

Checked privacy policy agreement checkbox at (825, 423) on input[name='agree']
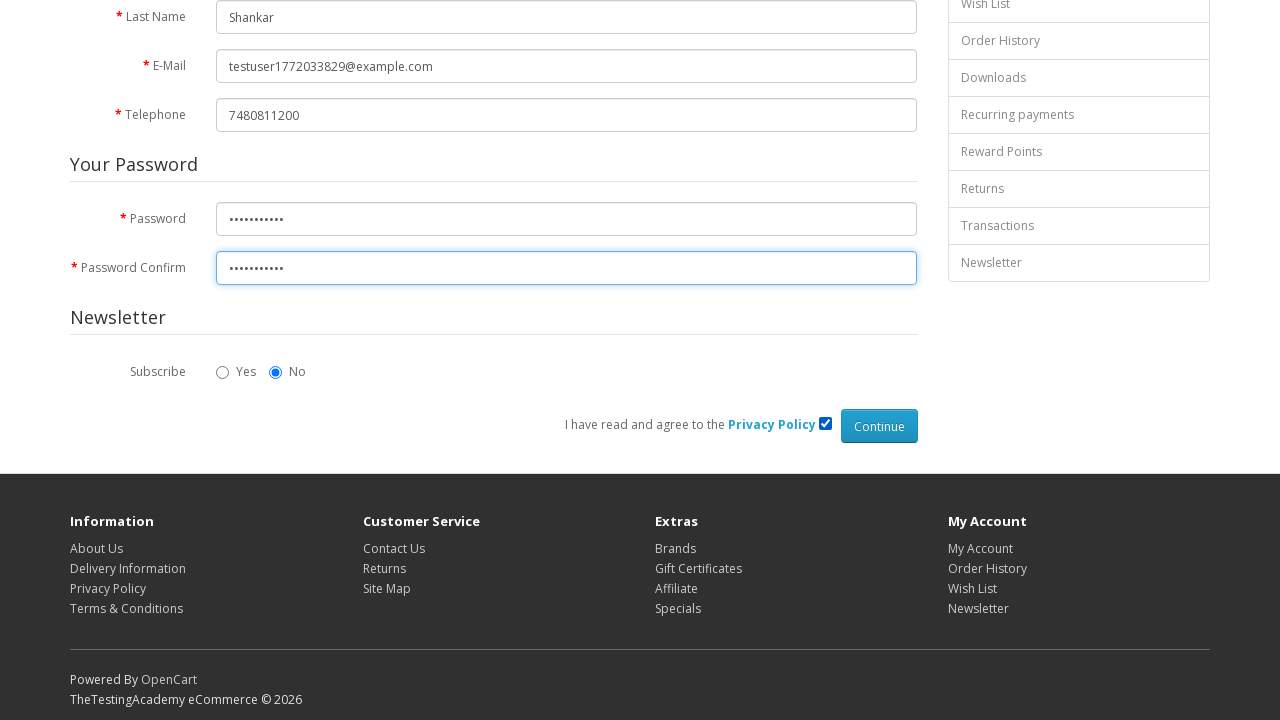

Clicked continue button to submit registration form at (879, 426) on xpath=//*[@id='content']/form/div/div/input[2]
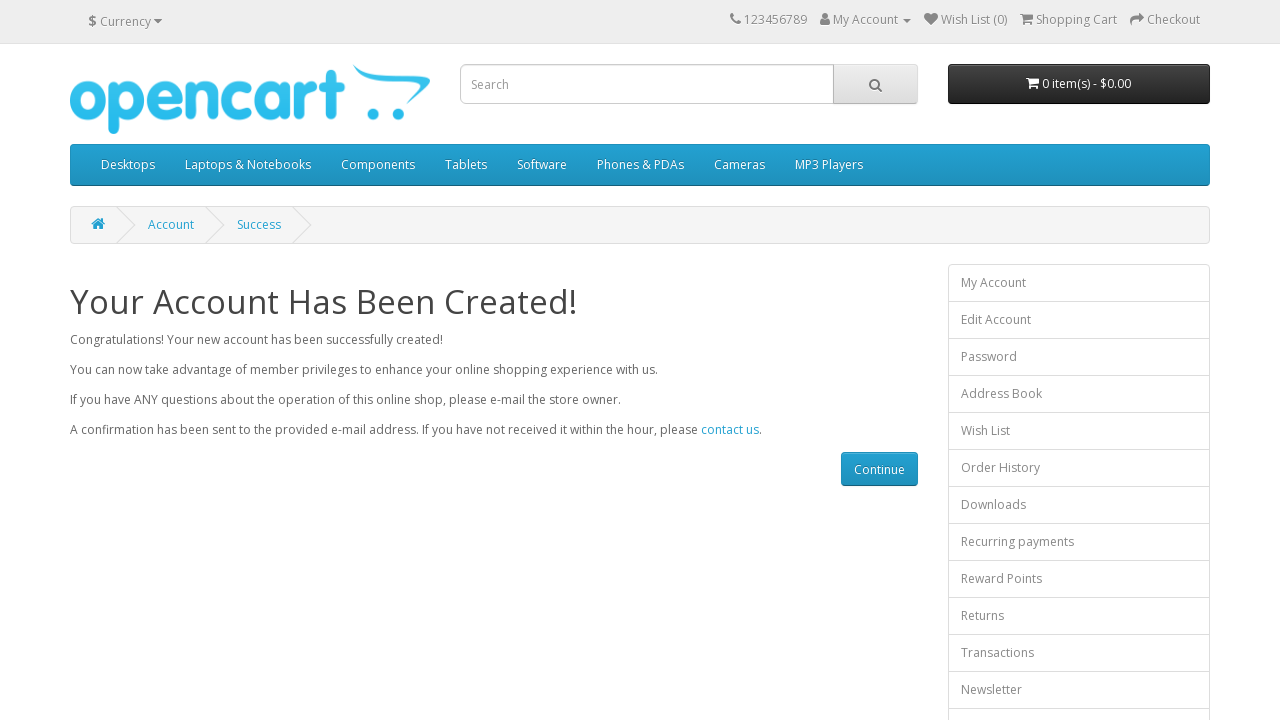

Account creation confirmation page loaded
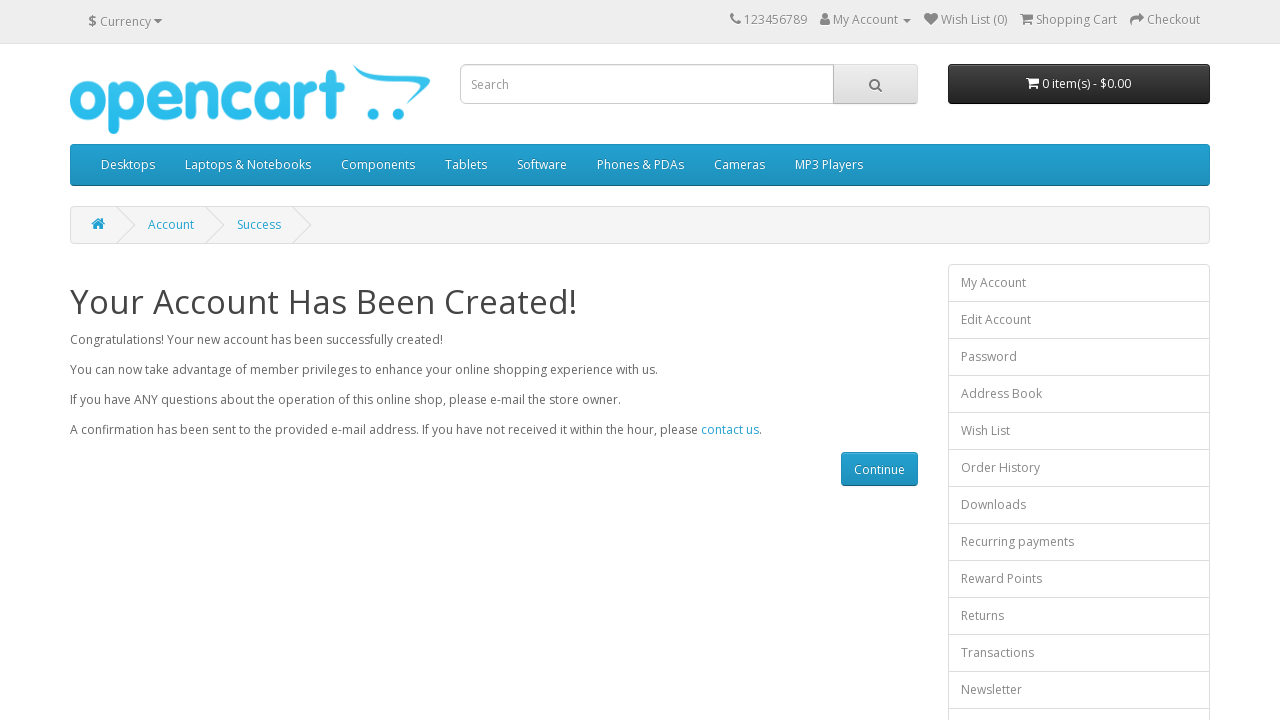

Verified account creation confirmation message 'Your Account Has Been Created!'
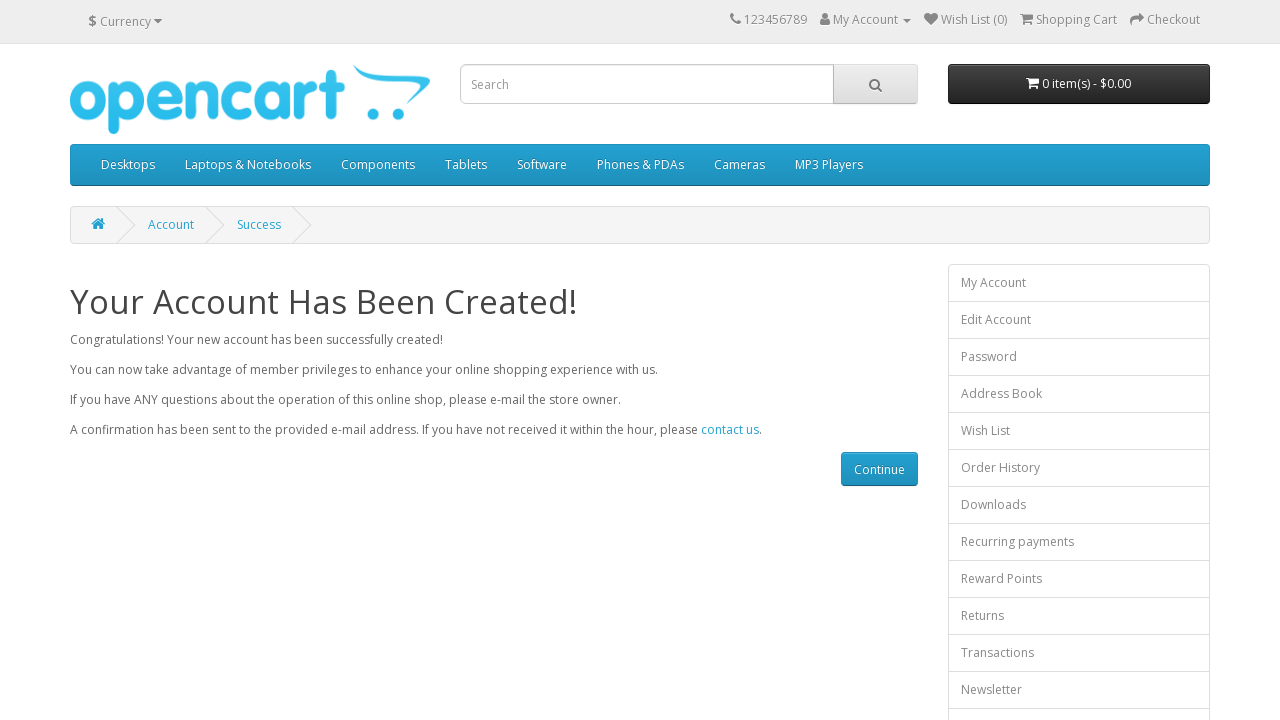

Clicked continue button to proceed to account page at (879, 469) on text=Continue
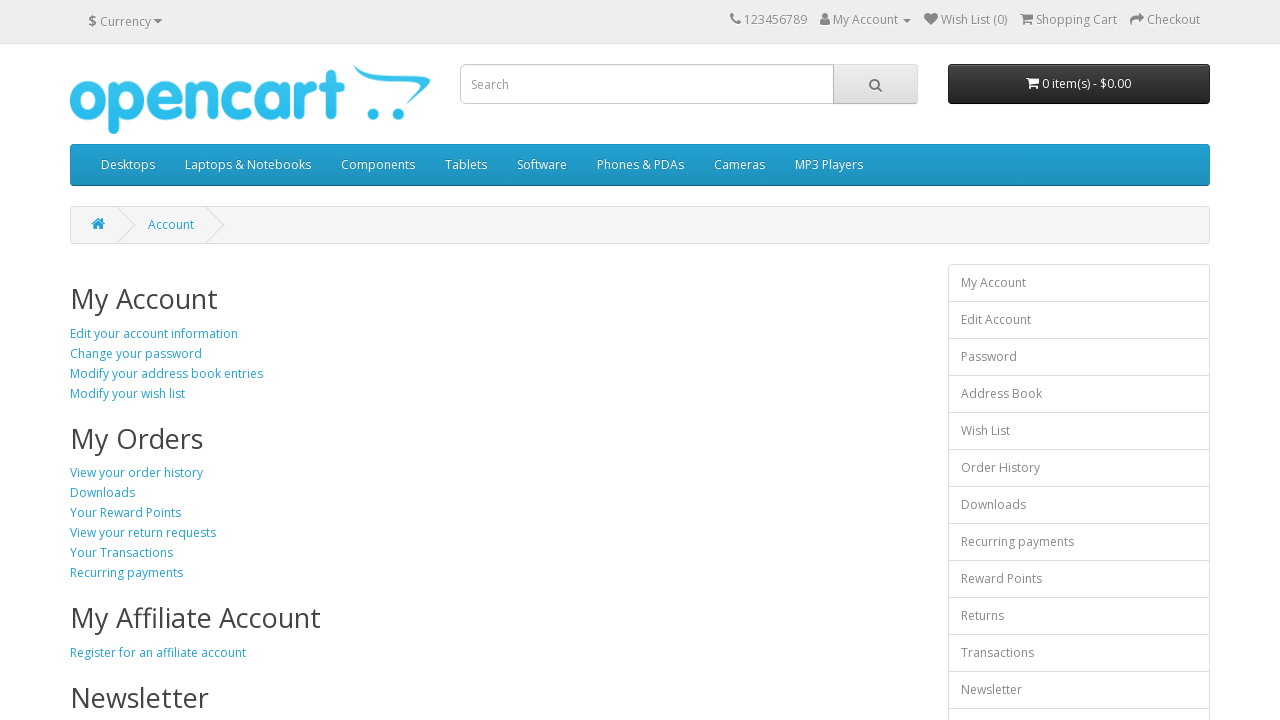

My Orders section loaded on account page
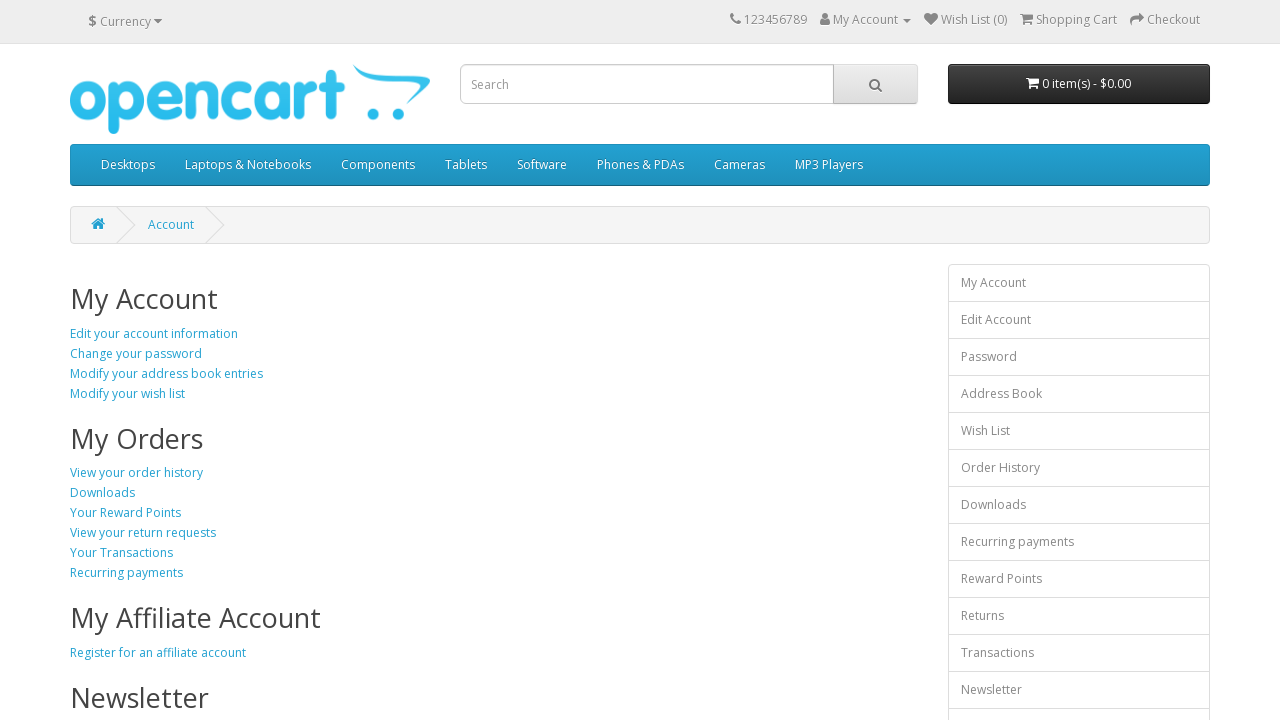

Verified 'My Orders' section is present on account page
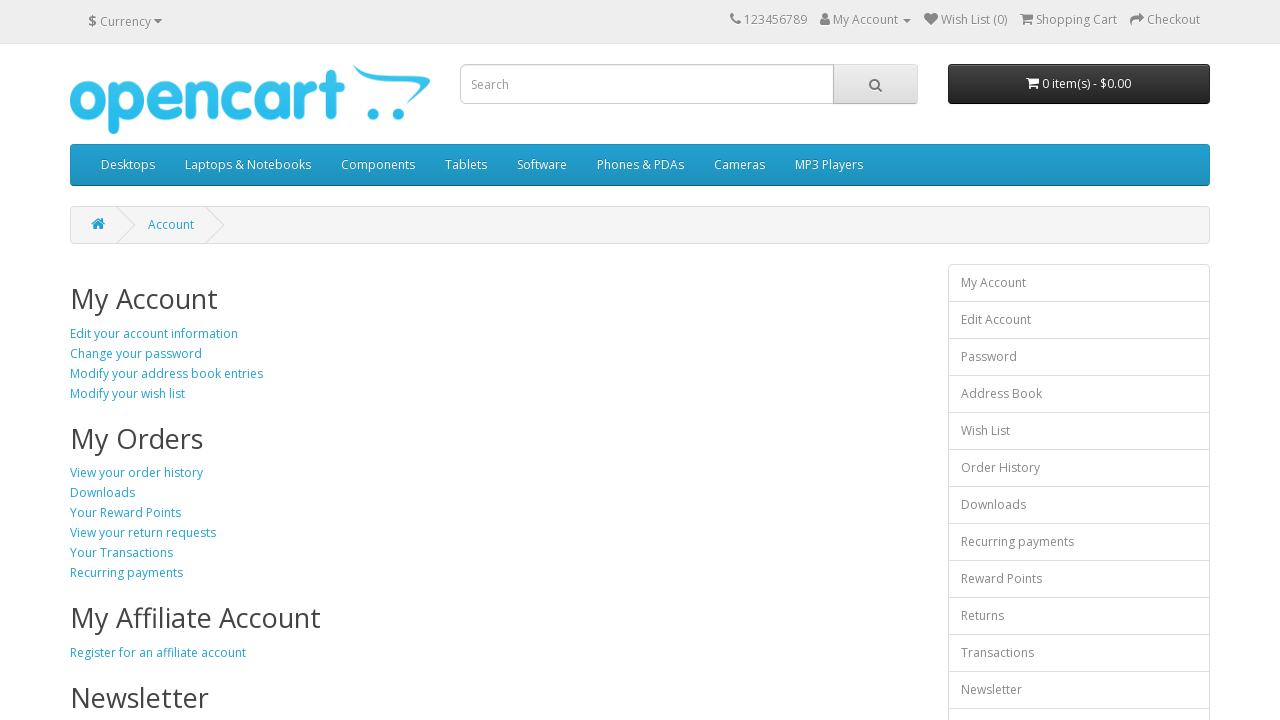

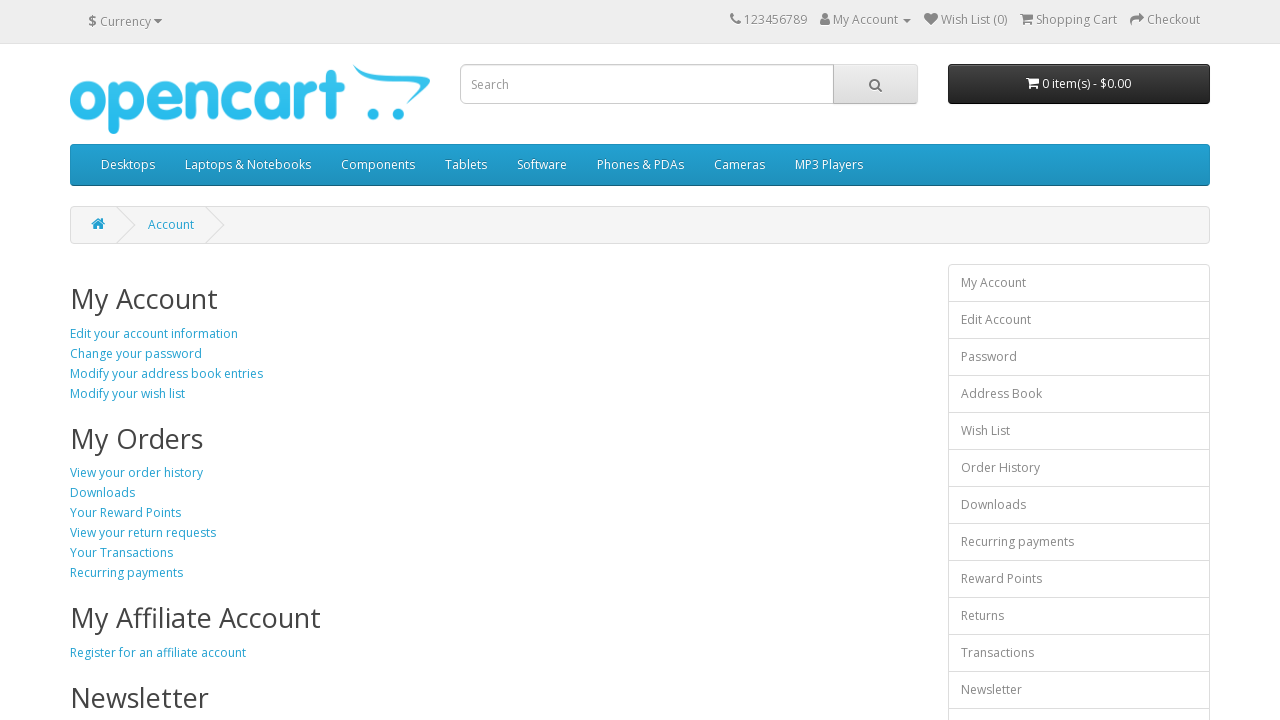